Tests checkbox functionality by clicking on the first checkbox in the checkbox example section of the automation practice page

Starting URL: https://rahulshettyacademy.com/AutomationPractice/

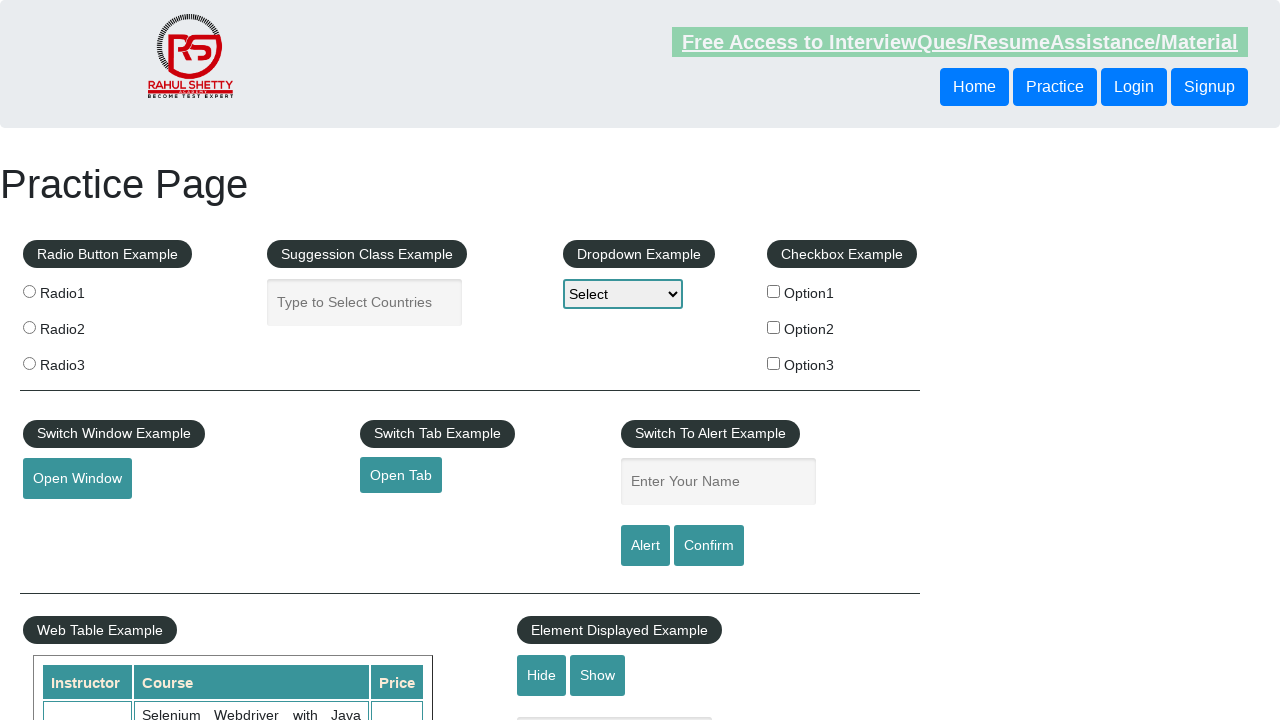

Navigated to automation practice page
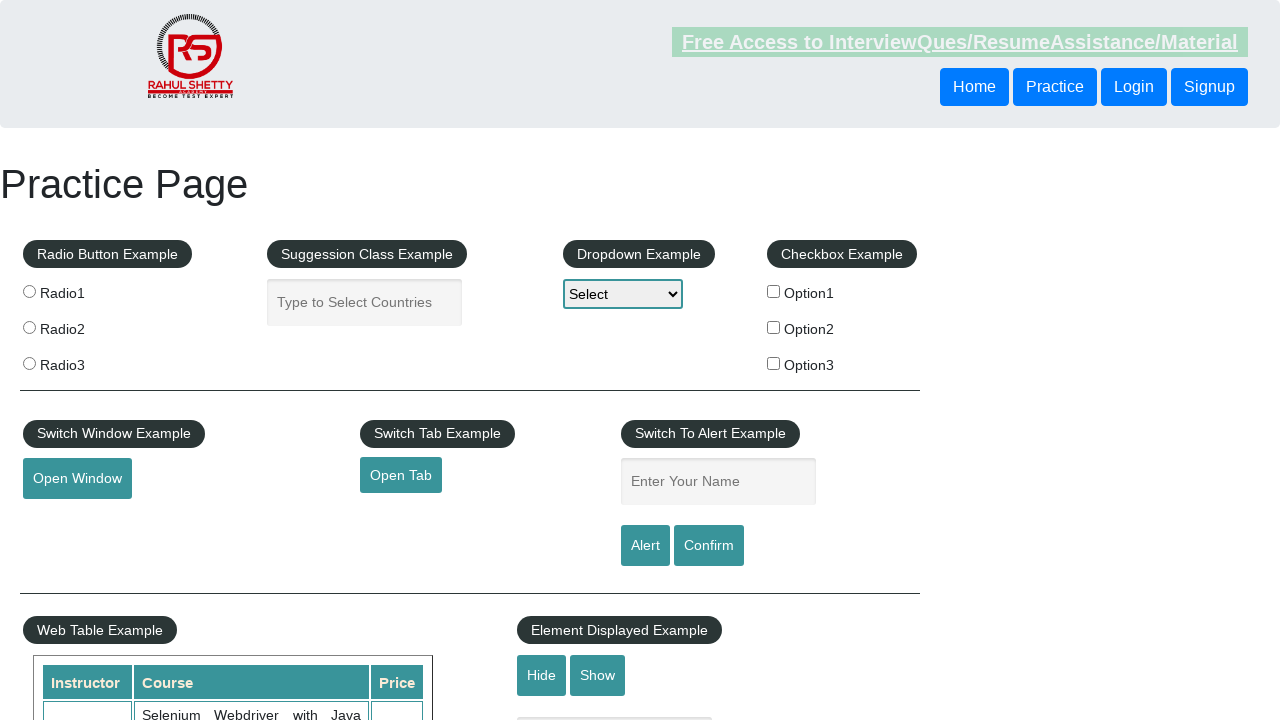

Clicked the first checkbox in the checkbox example section at (842, 293) on xpath=//*[@id='checkbox-example']/fieldset/label[1]
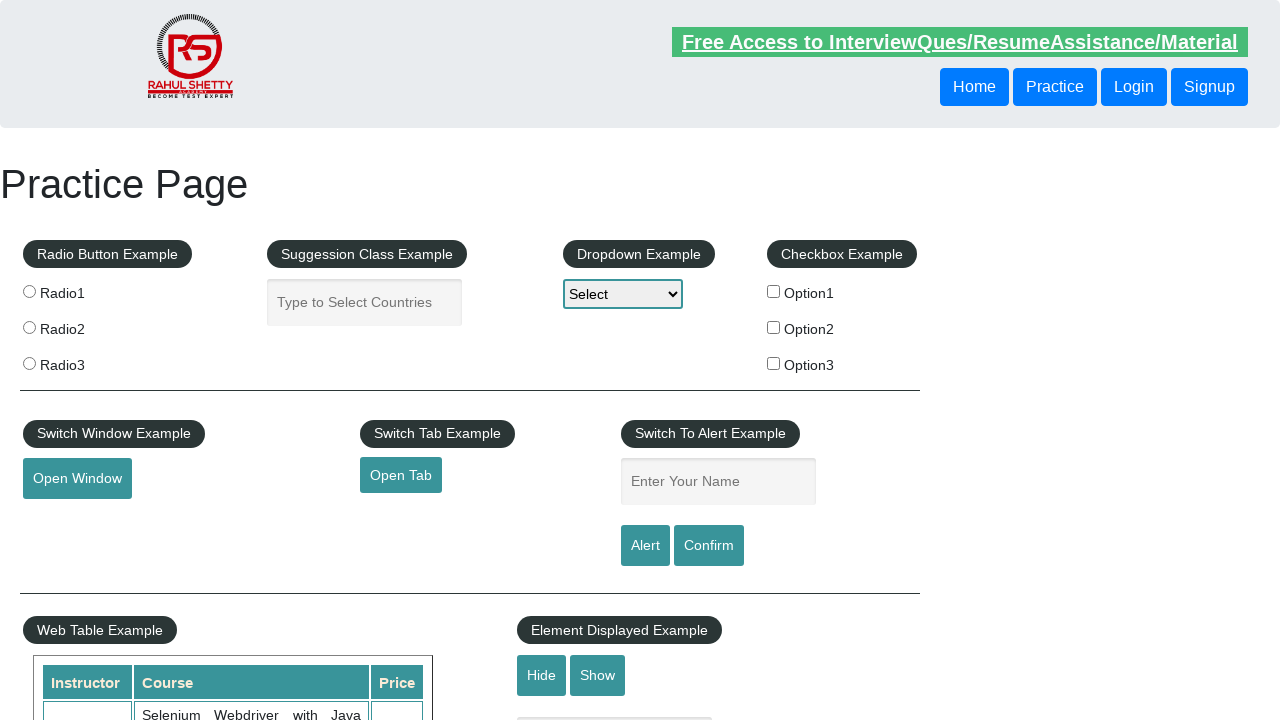

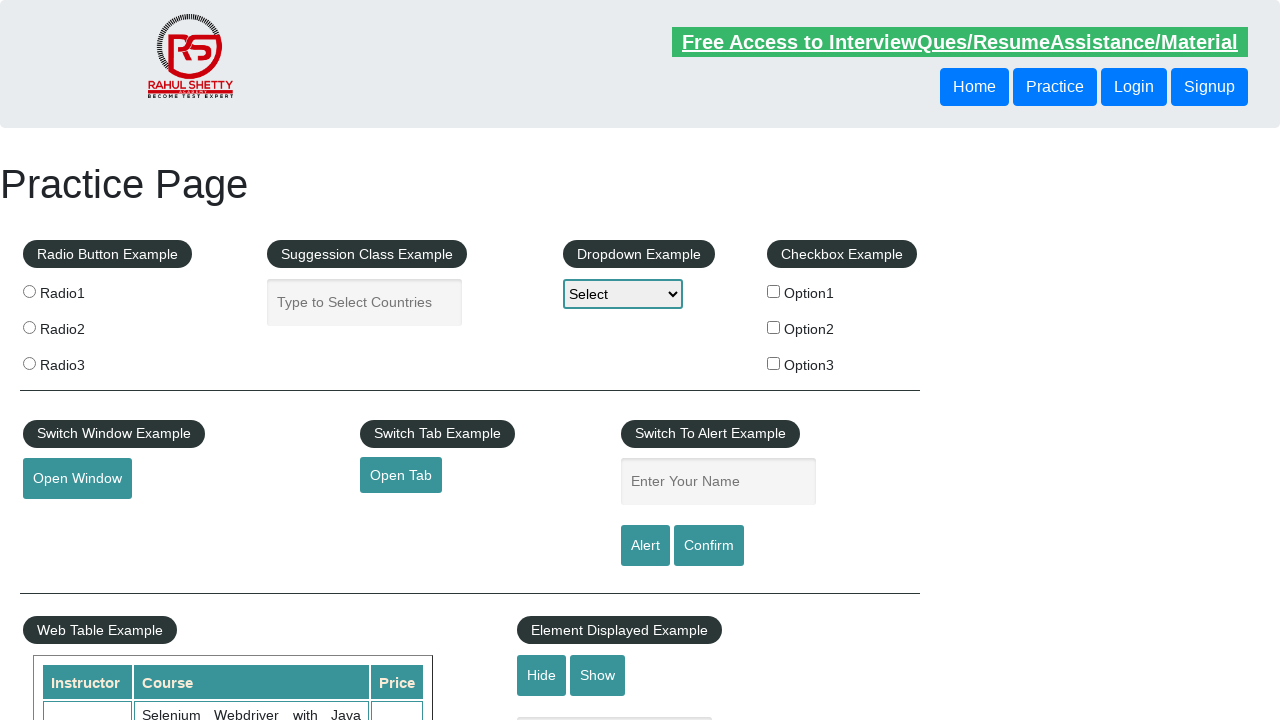